Navigates to the Sozcu Turkish news website and waits for the page to load

Starting URL: http://www.sozcu.com.tr

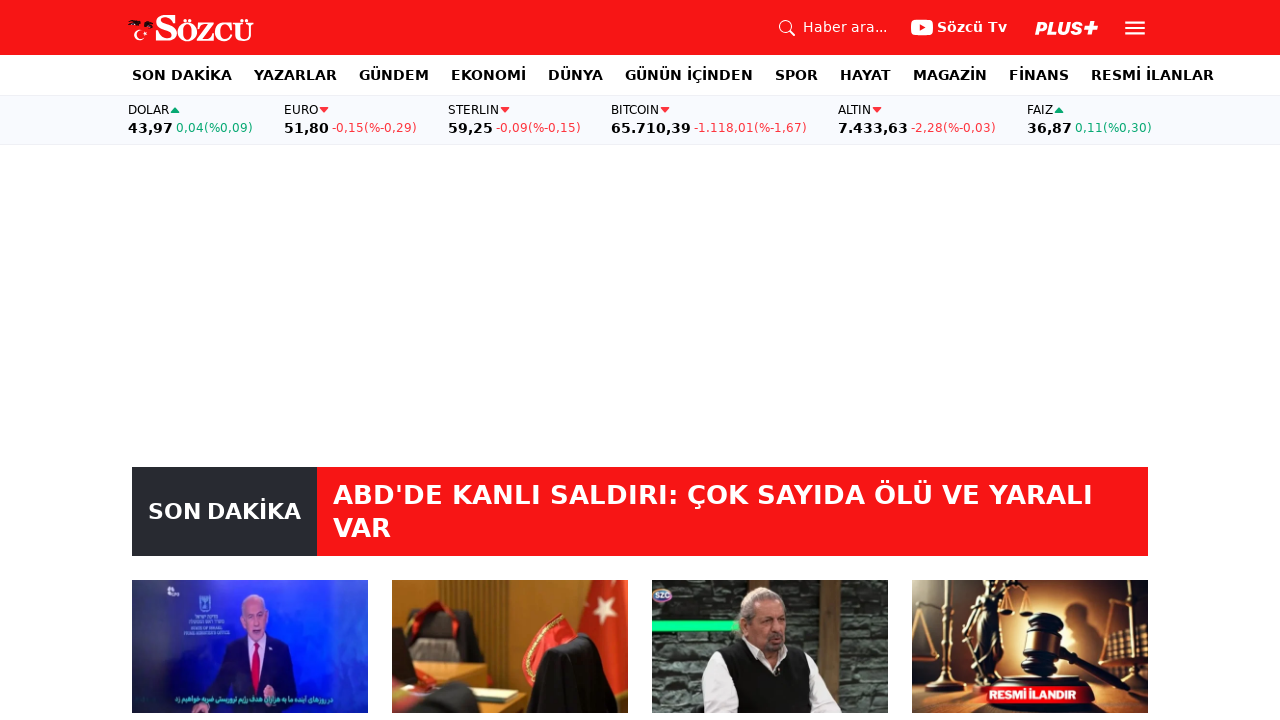

Navigated to Sozcu Turkish news website
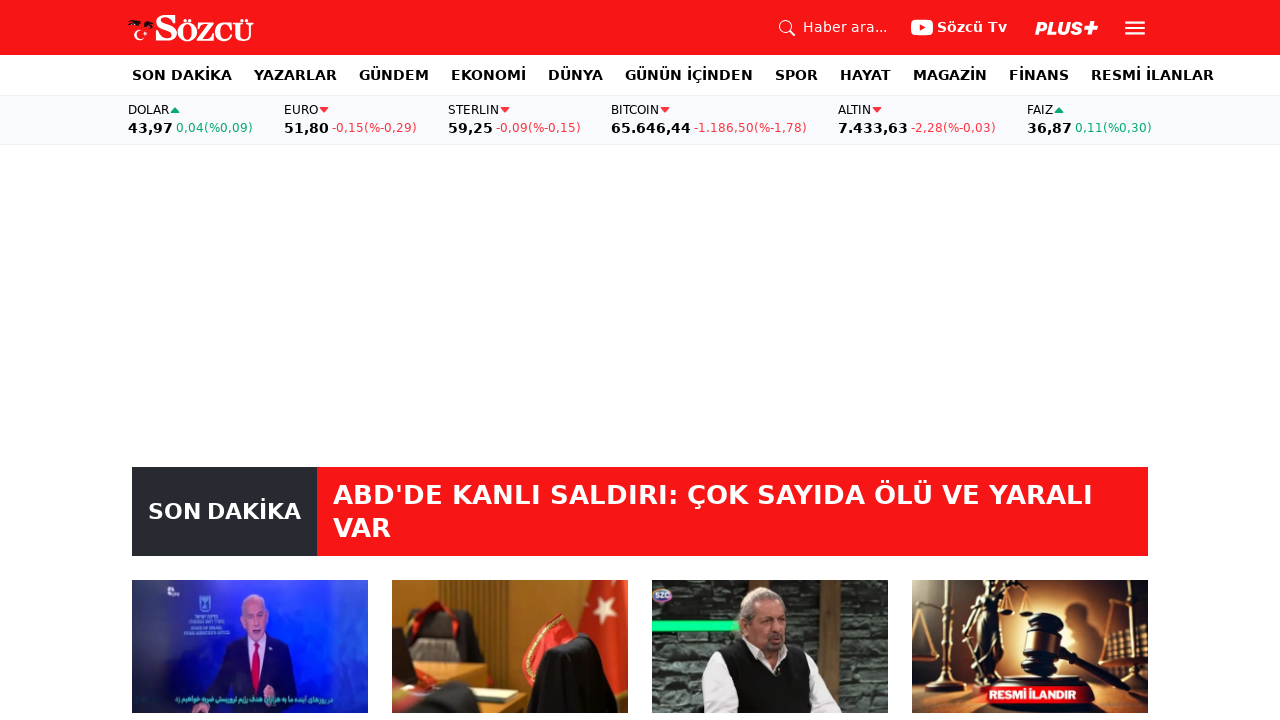

Page DOM content fully loaded
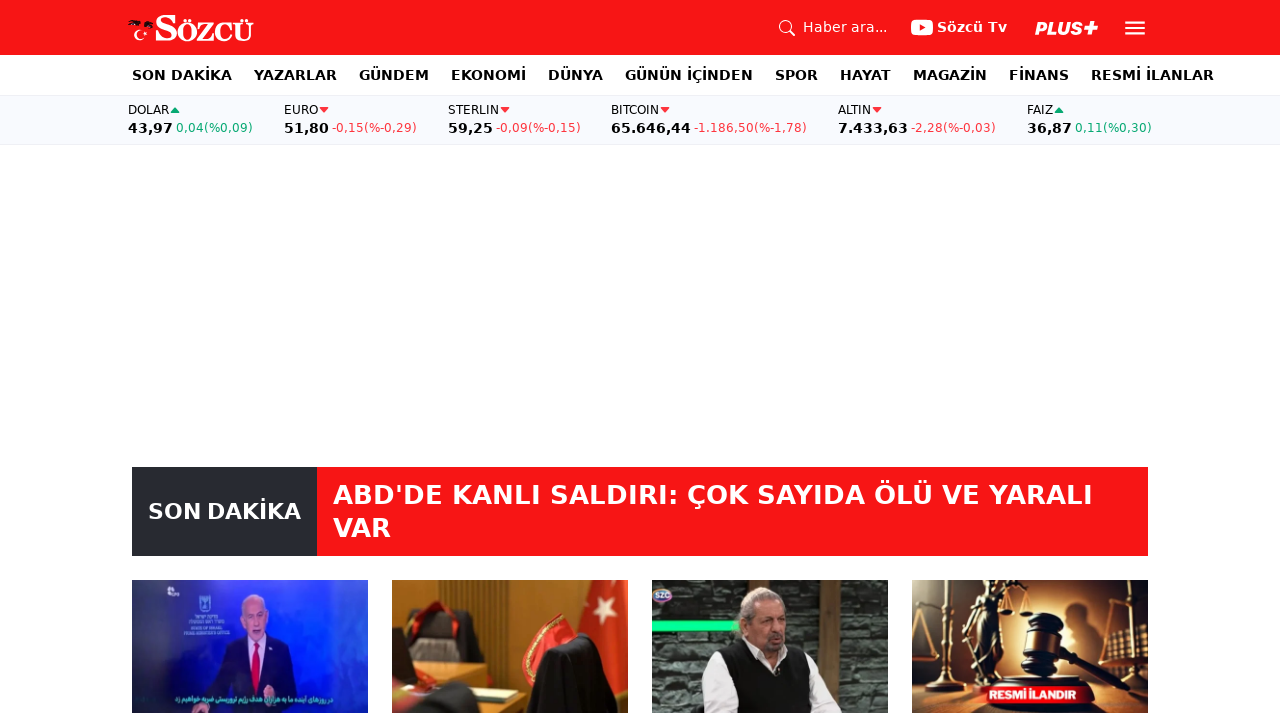

Page content verified and available
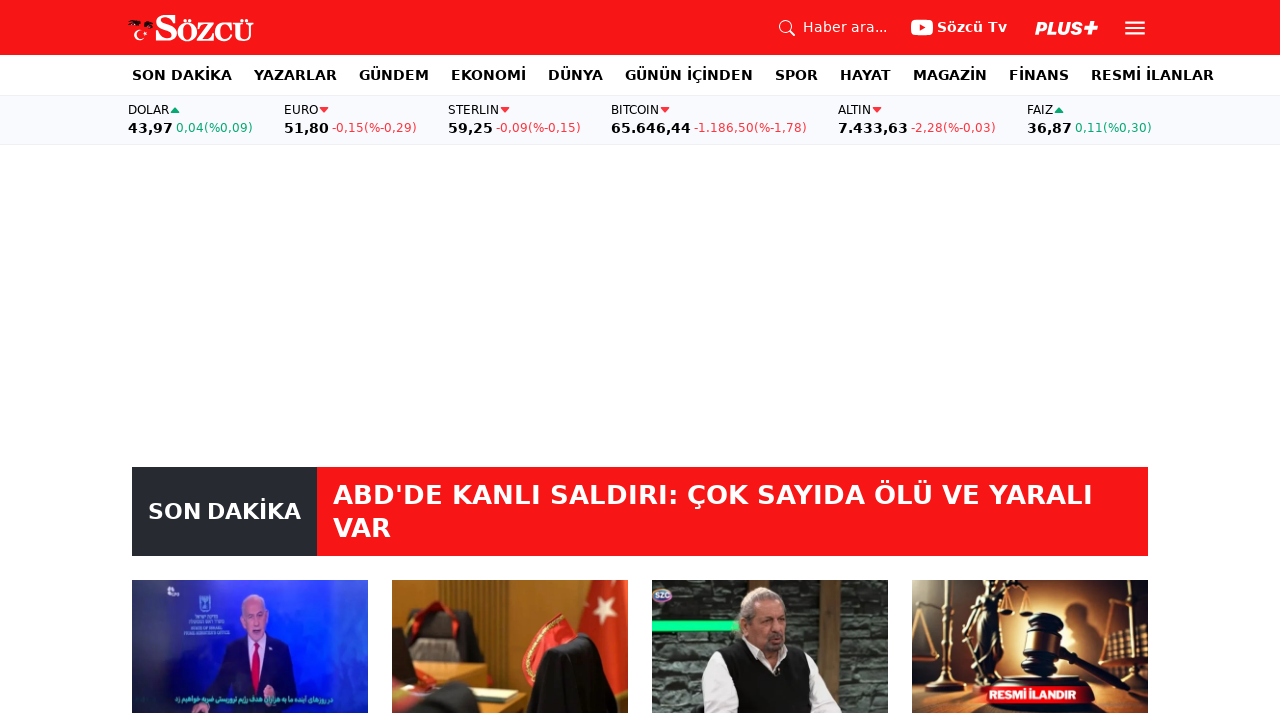

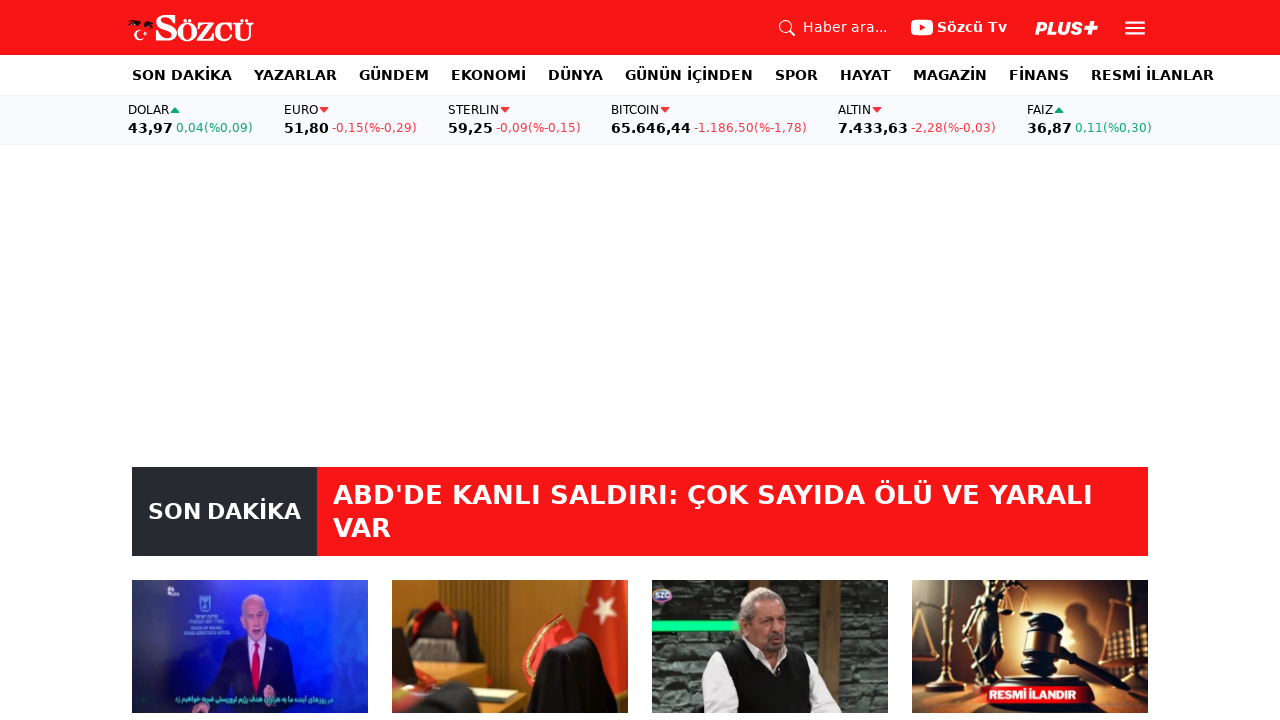